Tests right-click functionality on a button element and verifies the success message appears

Starting URL: https://demoqa.com/buttons

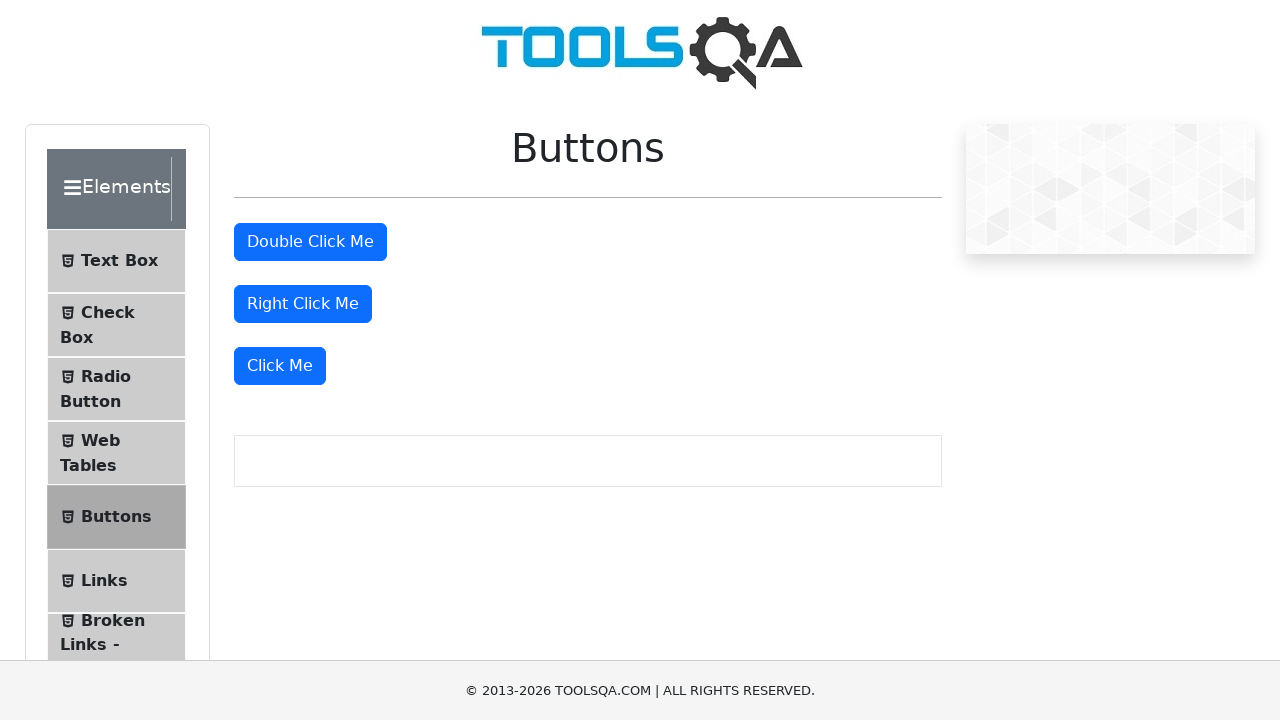

Located right-click button element
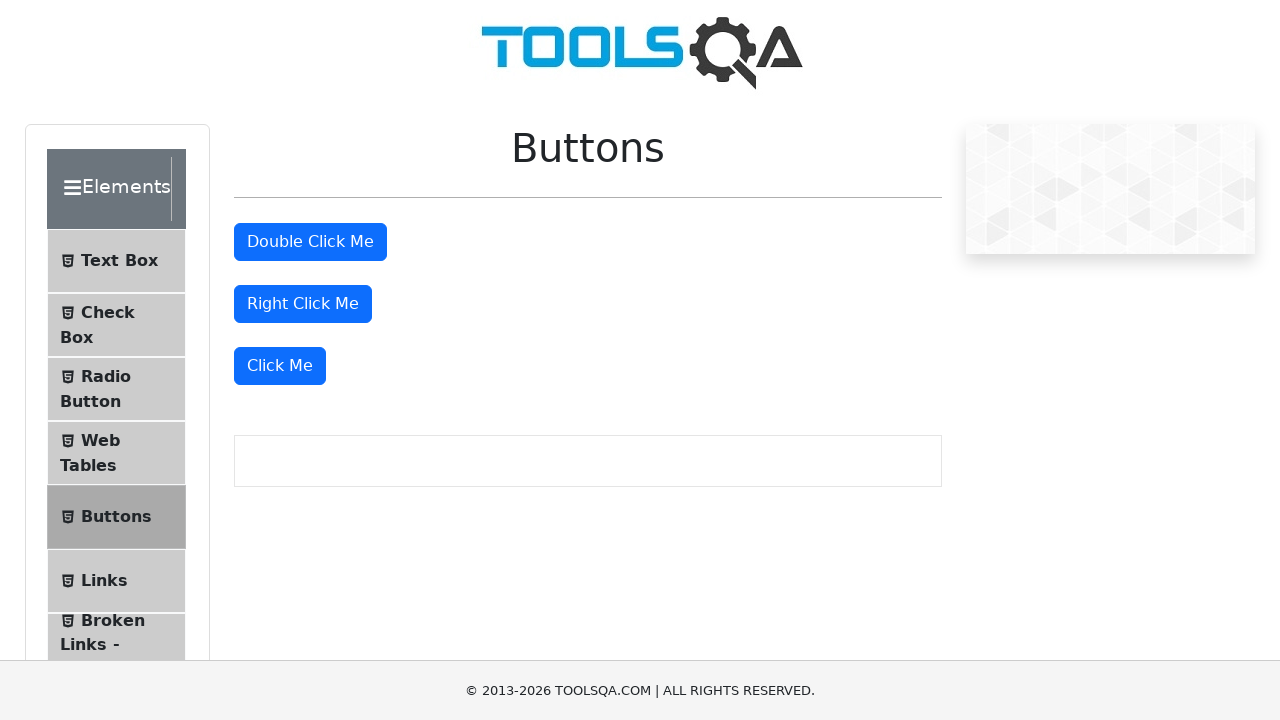

Performed right-click on the button at (303, 304) on #rightClickBtn
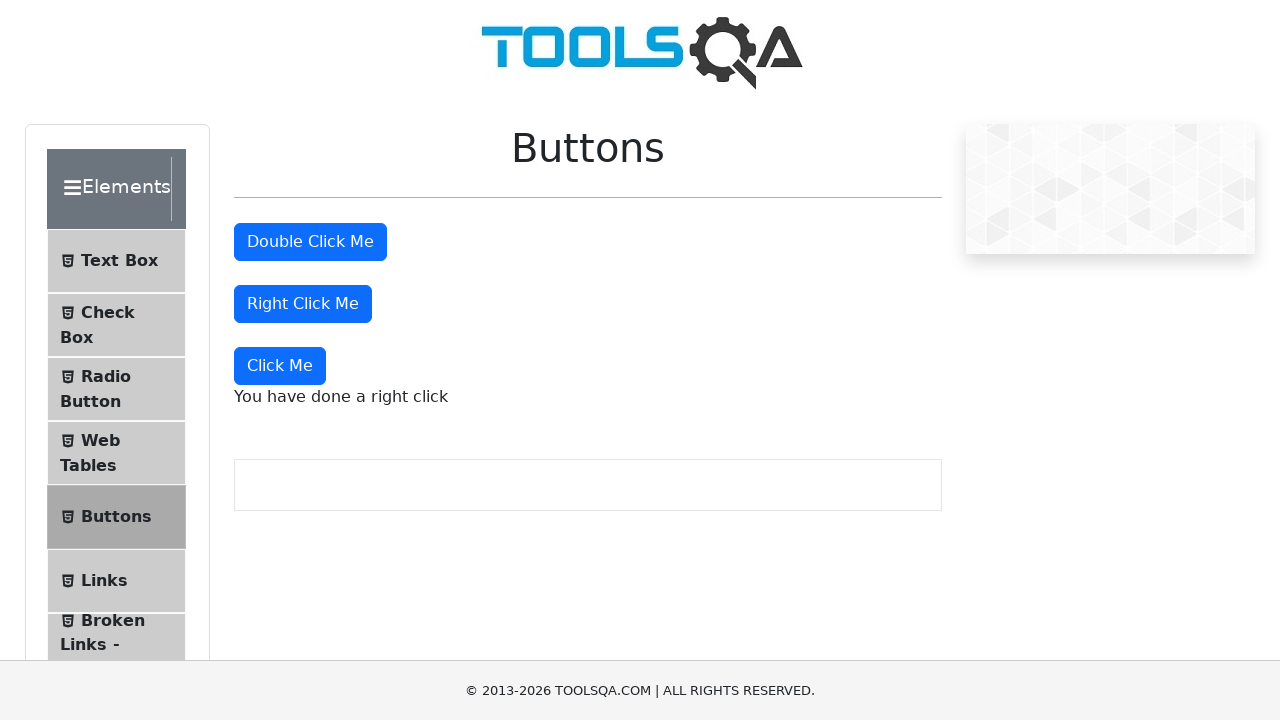

Located right-click success message element
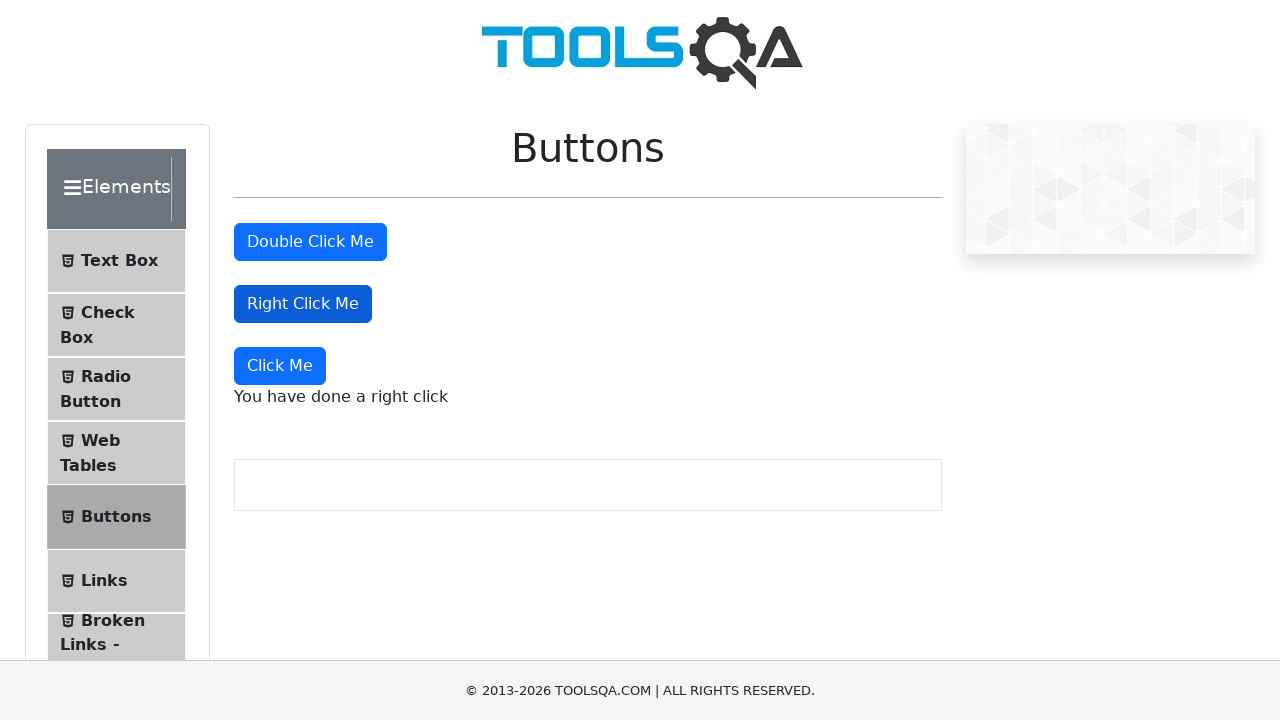

Verified success message displays 'You have done a right click'
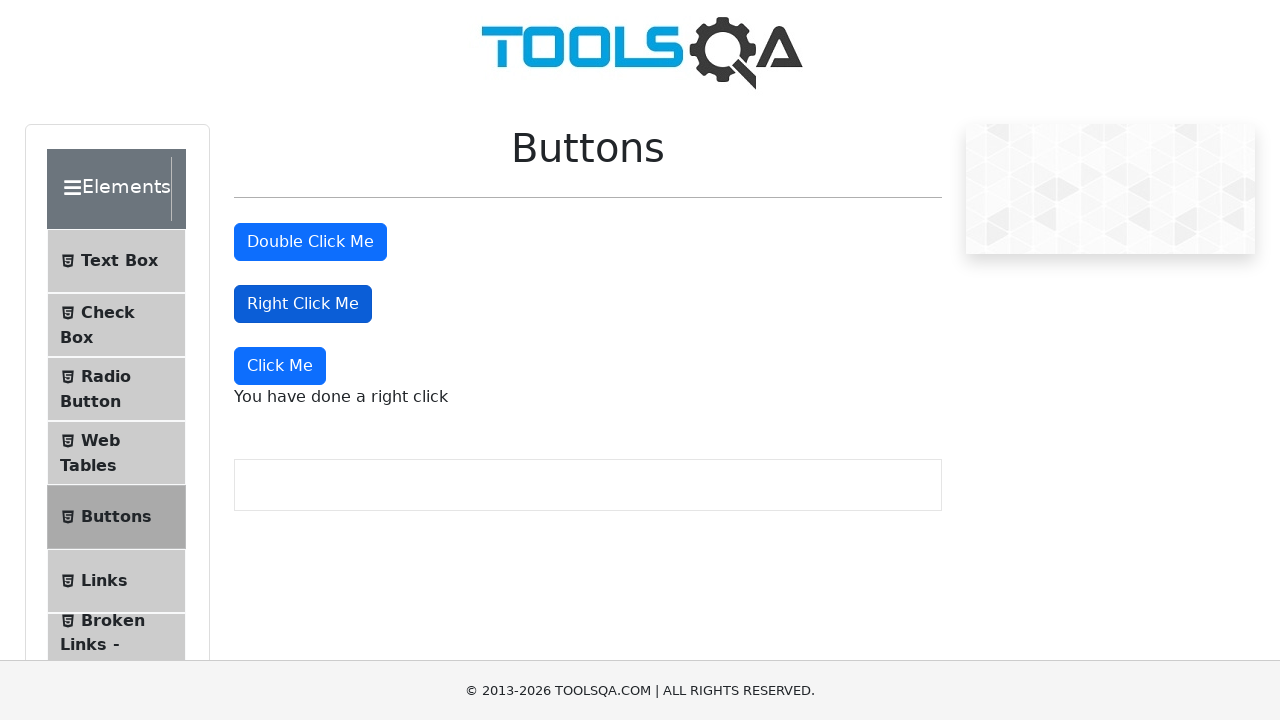

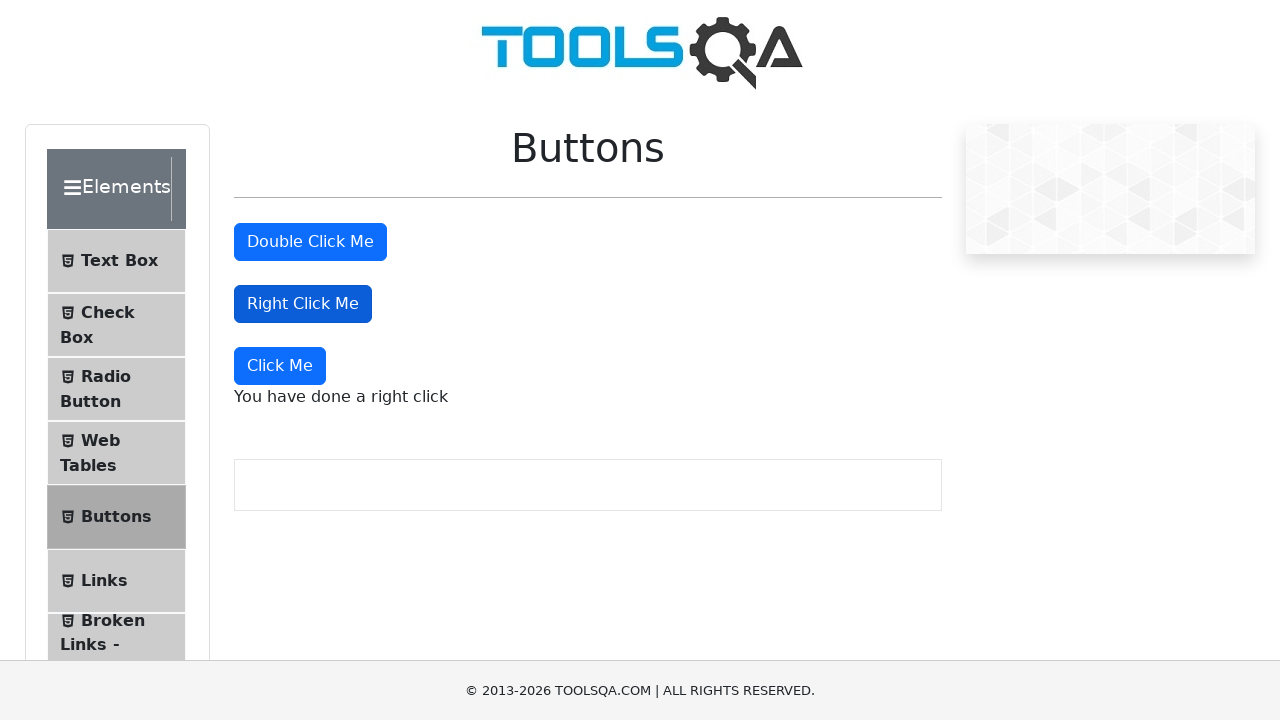